Tests drag and drop functionality by dragging an element from a source position and dropping it onto a designated drop area.

Starting URL: https://crossbrowsertesting.github.io/drag-and-drop

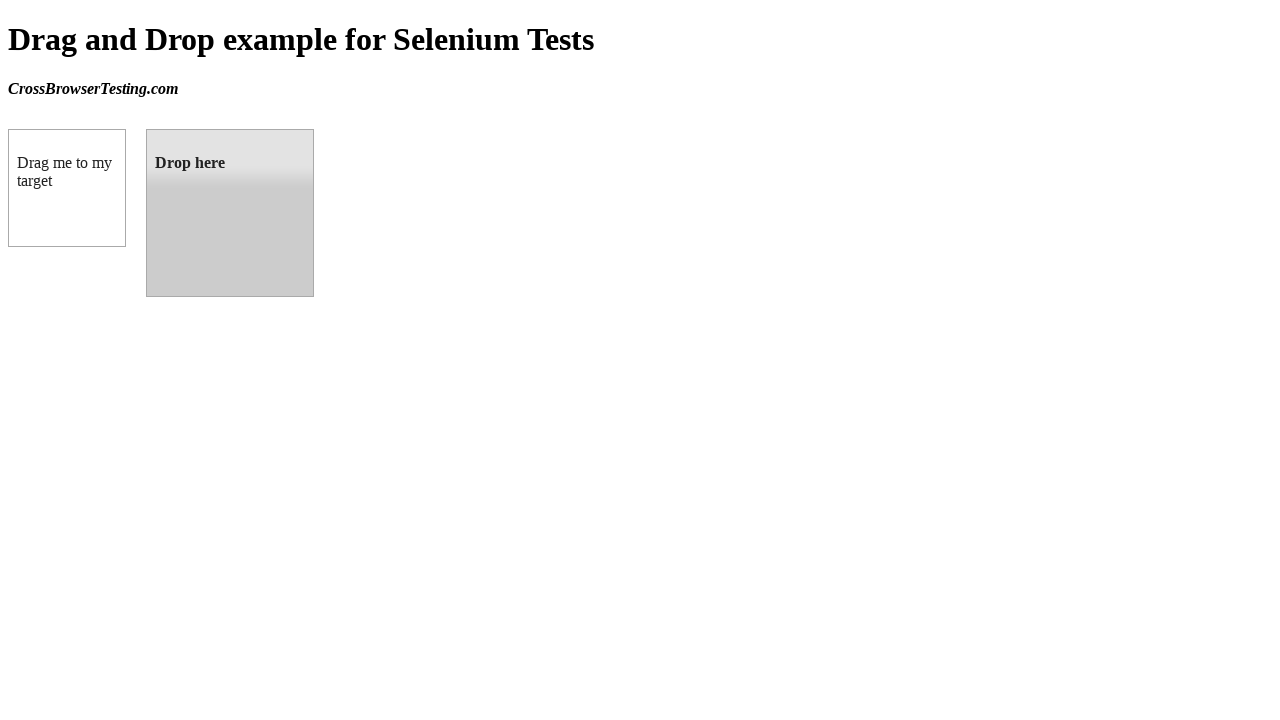

Navigated to drag and drop test page
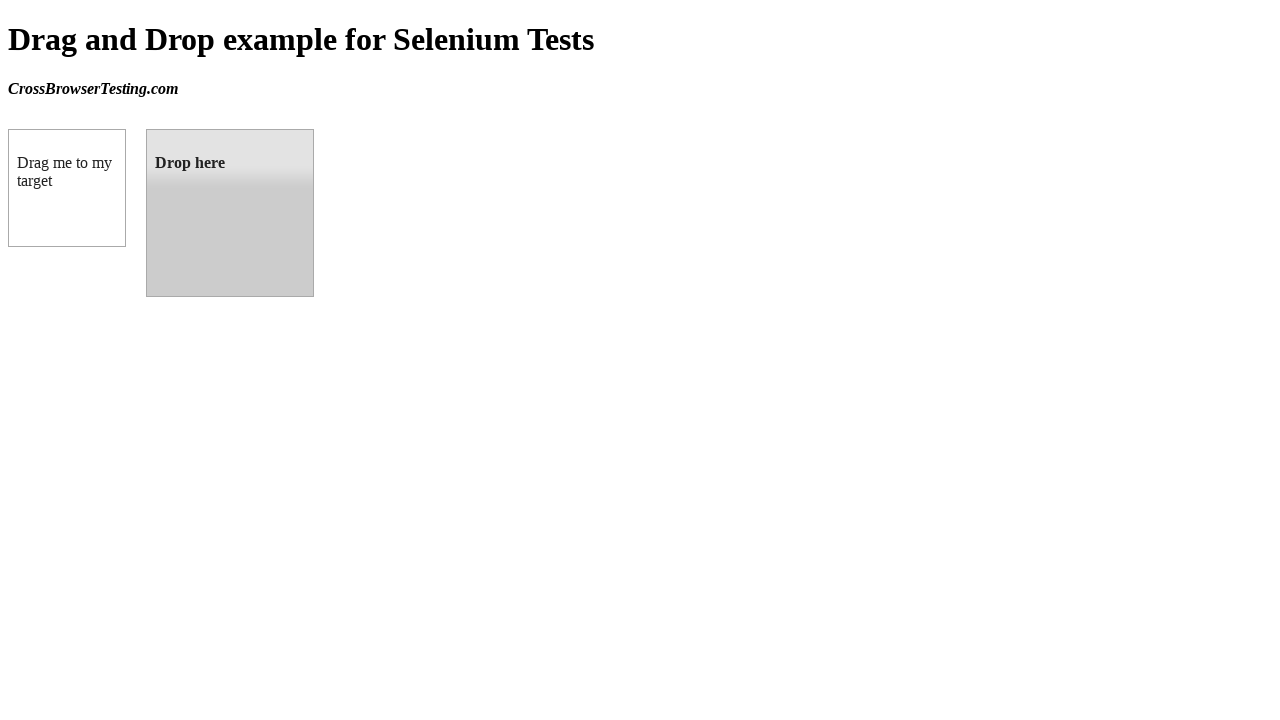

Located draggable element
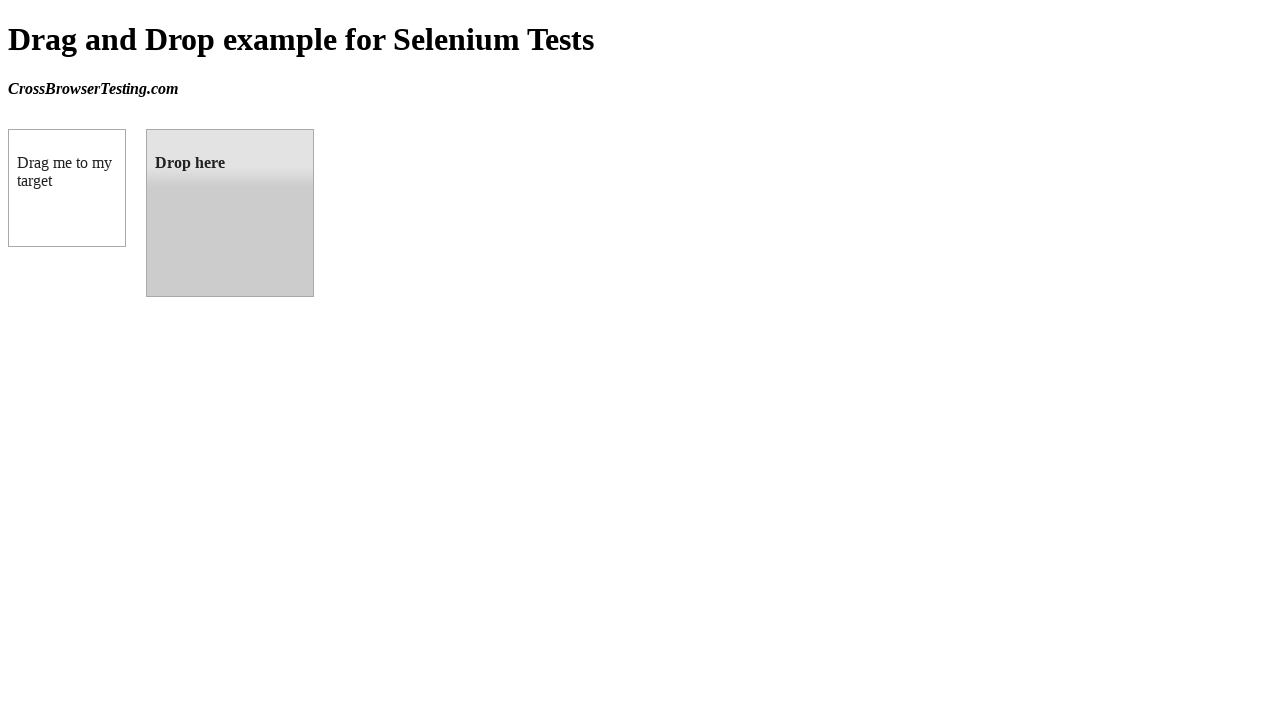

Located drop target area
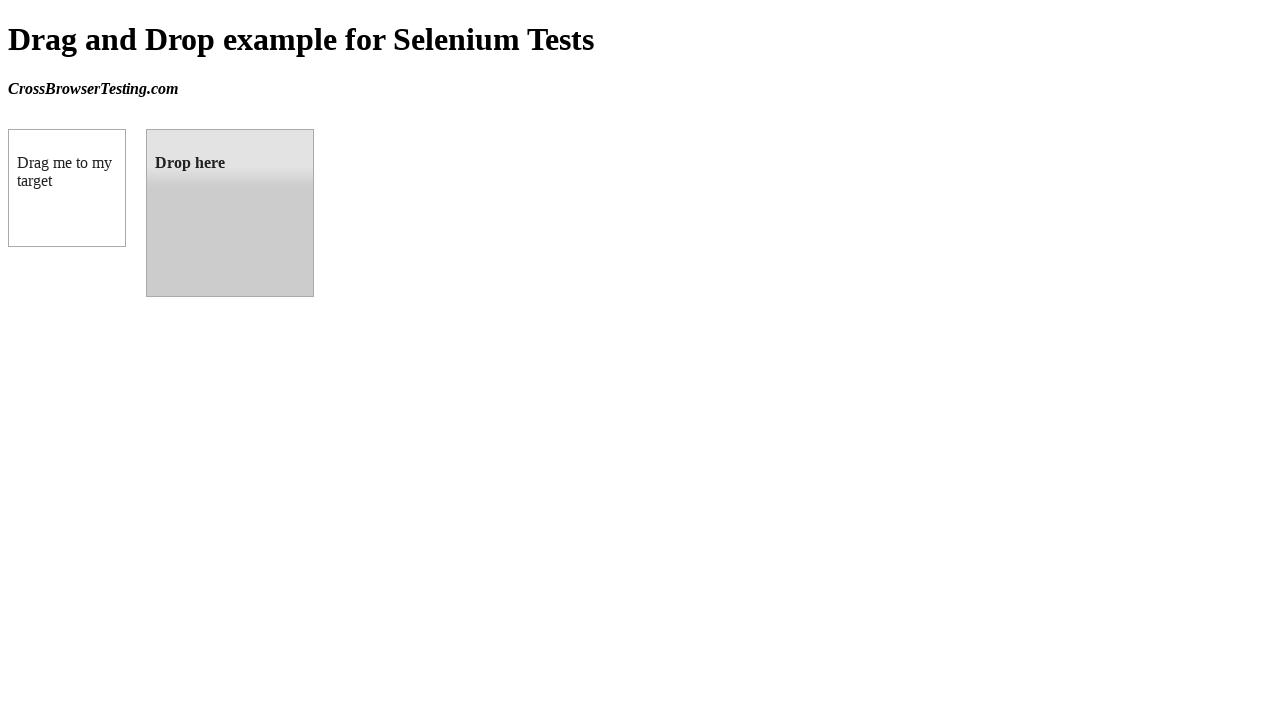

Dragged element from source and dropped it onto target area at (230, 213)
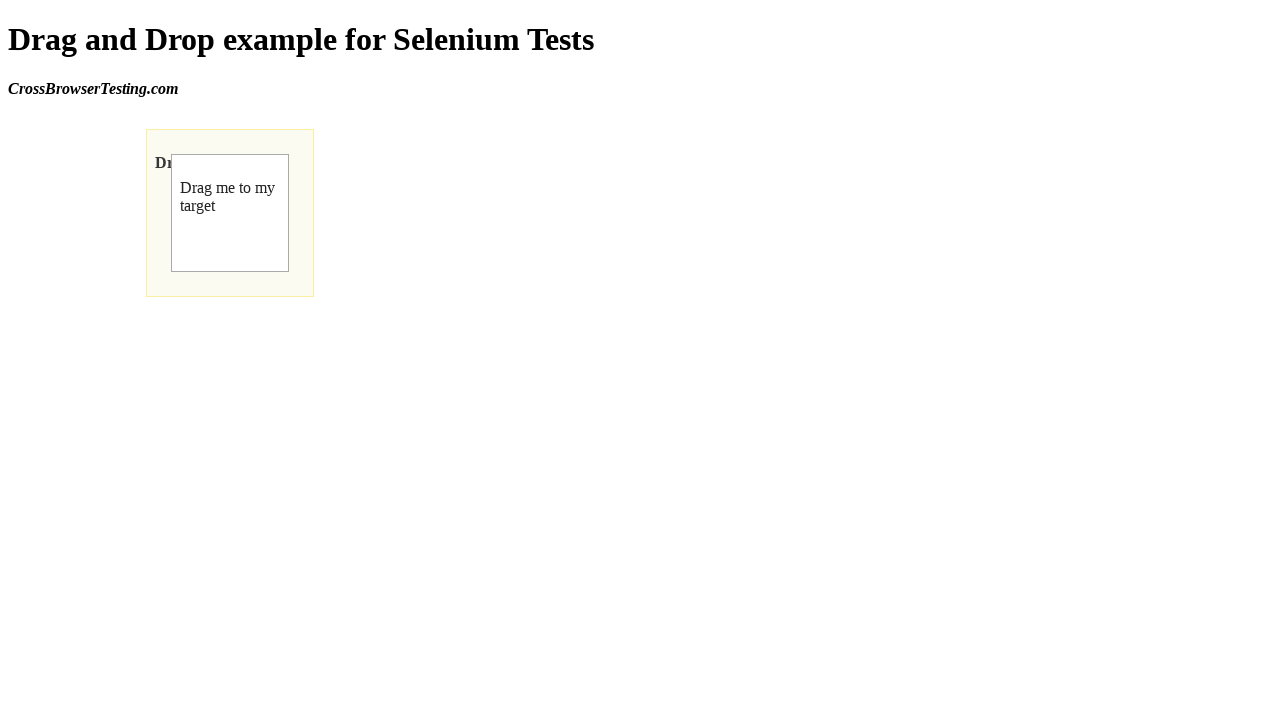

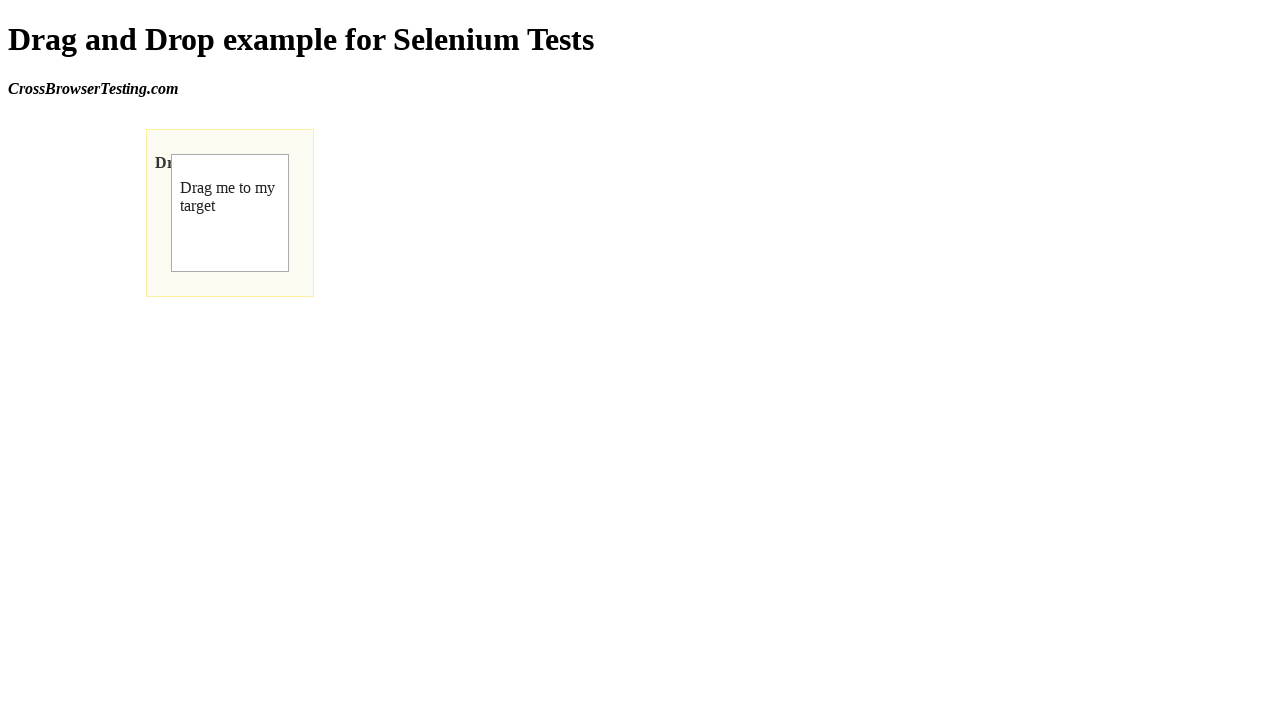